Tests dropdown selection functionality by selecting an option from a dropdown menu

Starting URL: https://rahulshettyacademy.com/AutomationPractice/

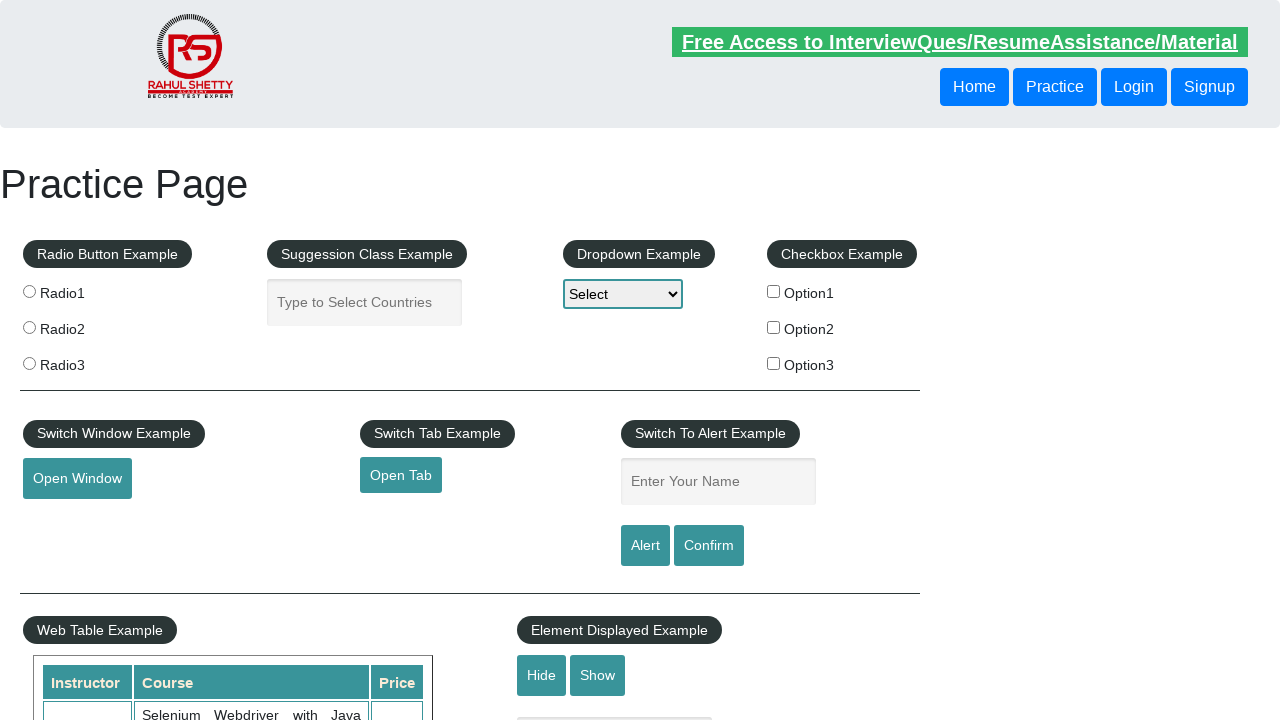

Selected 'Option2' from dropdown menu on #dropdown-class-example
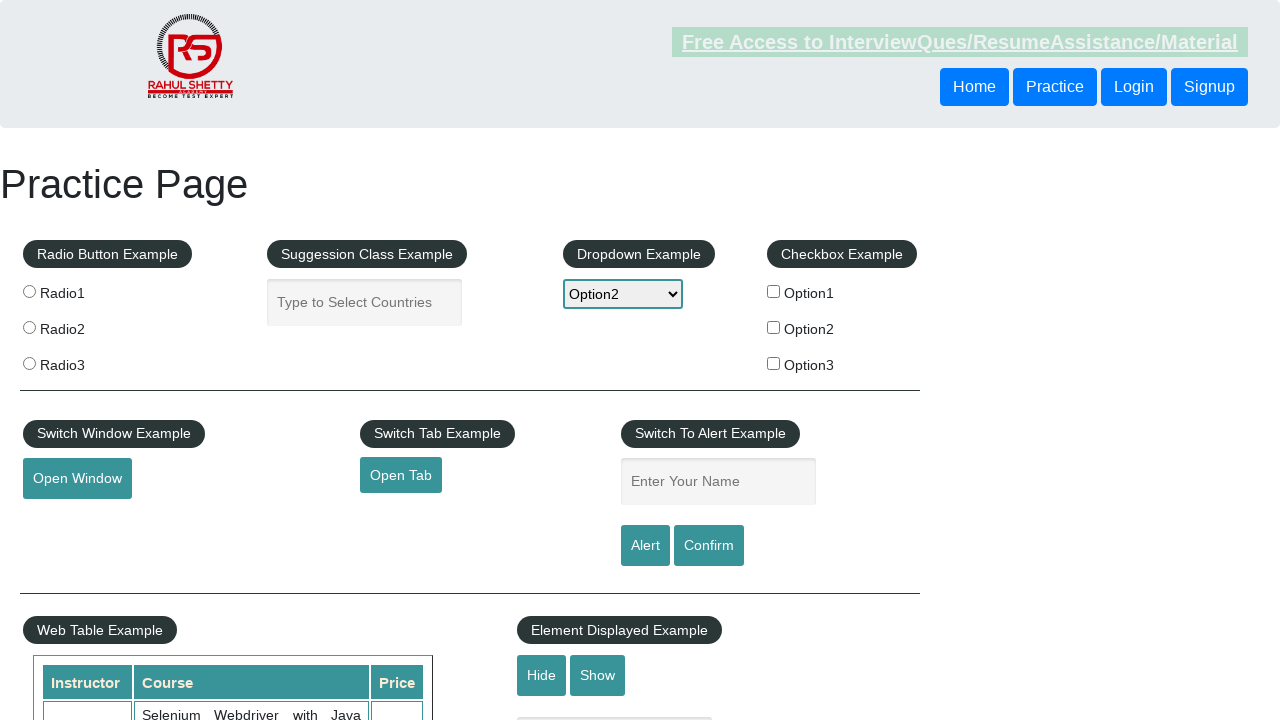

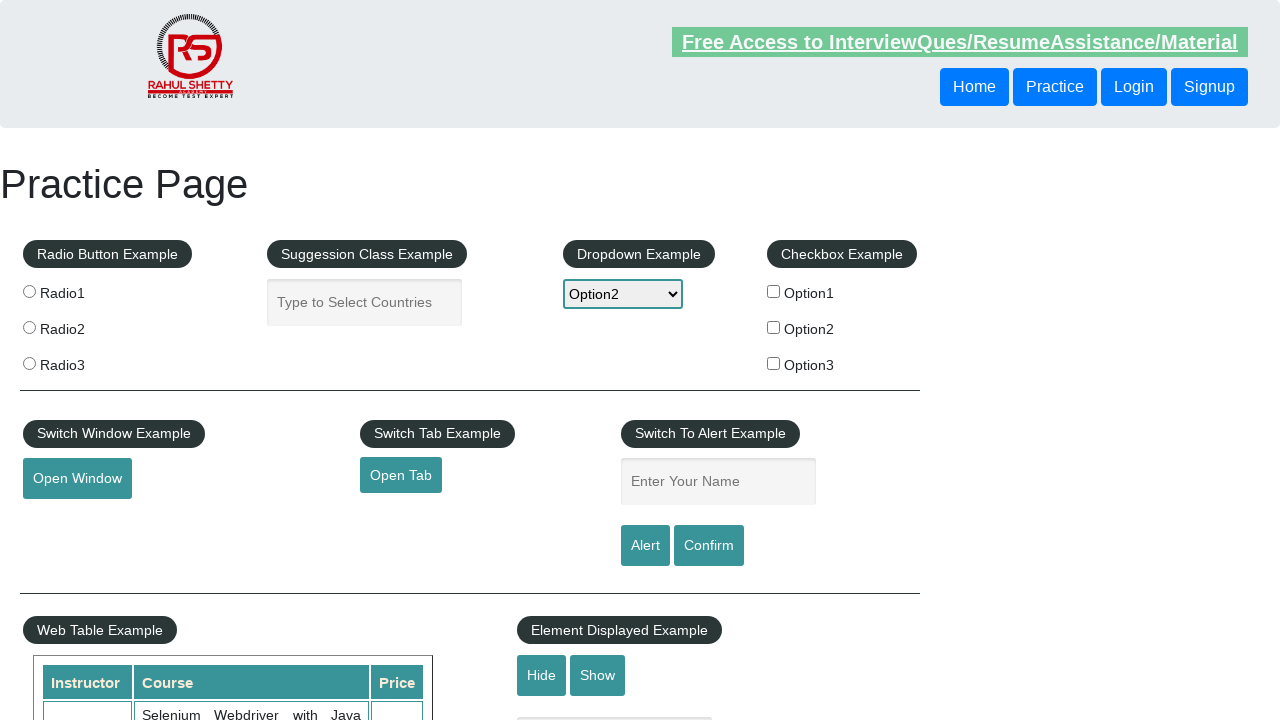